Tests jQuery UI date picker functionality by opening the date picker widget, navigating to a future month/year (August 2026), and selecting a specific date (20th).

Starting URL: https://jqueryui.com/datepicker/

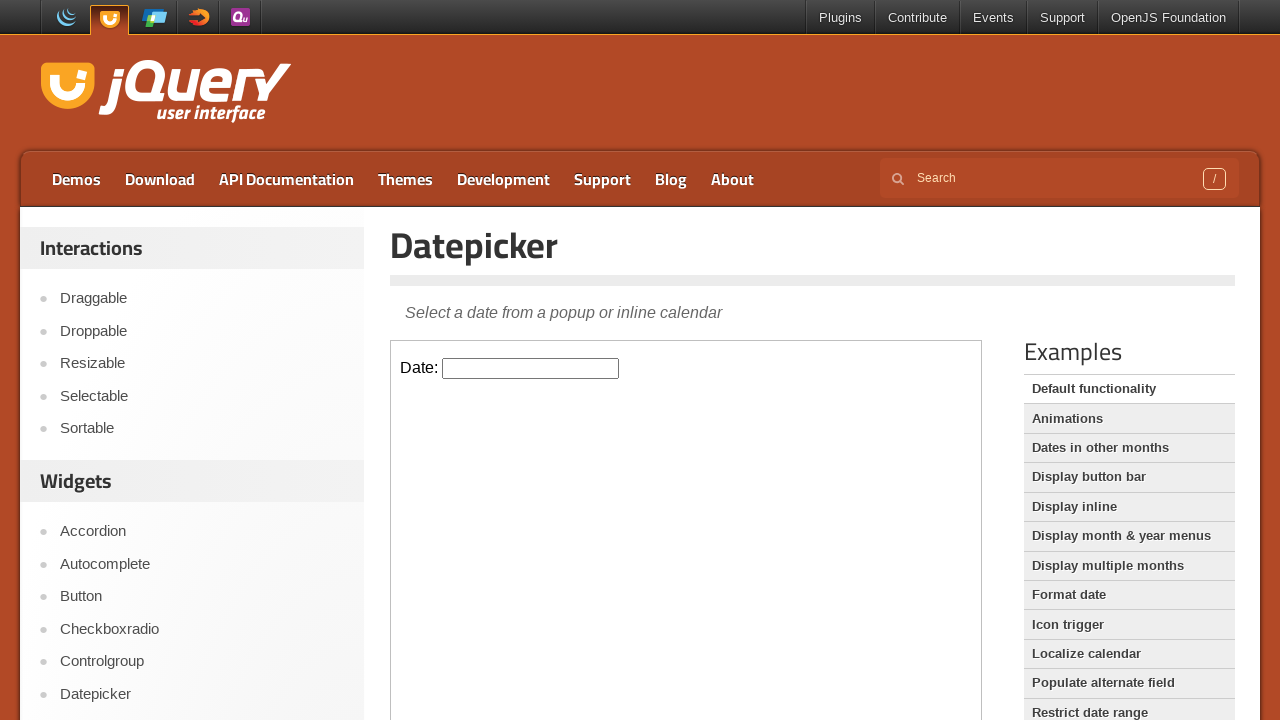

Located iframe containing date picker widget
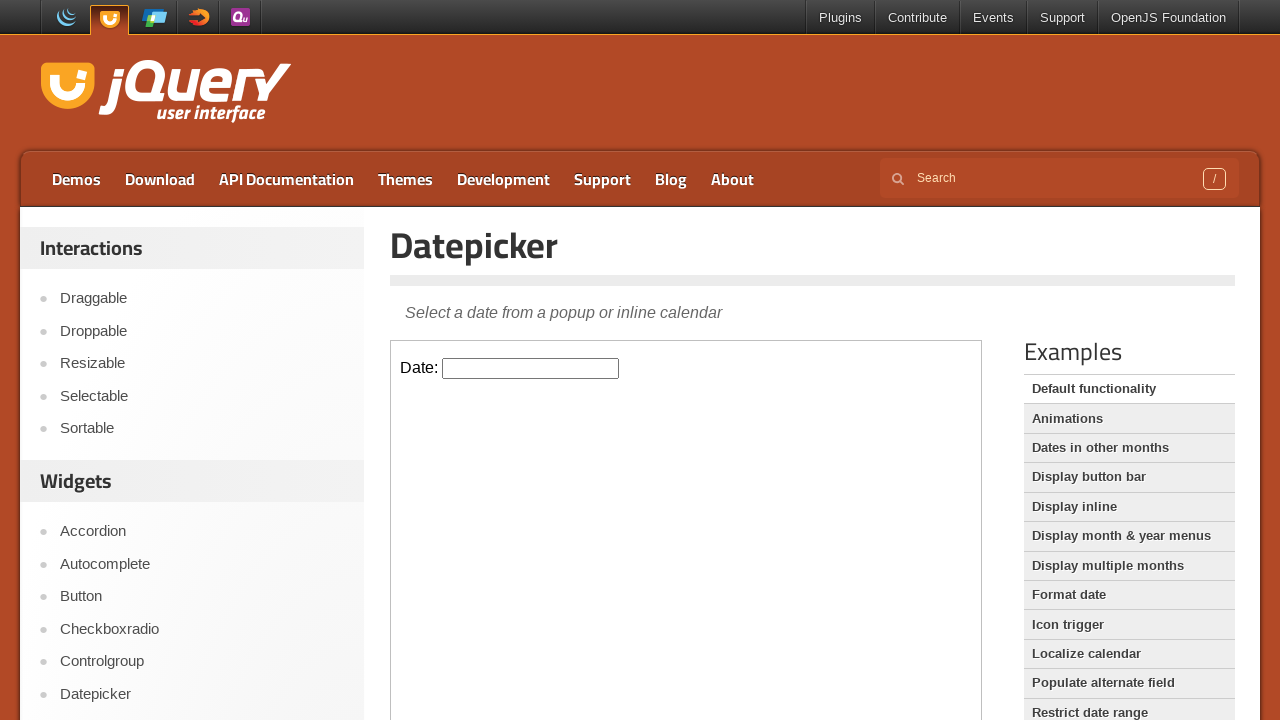

Clicked on date picker input to open calendar widget at (531, 368) on iframe.demo-frame >> internal:control=enter-frame >> #datepicker
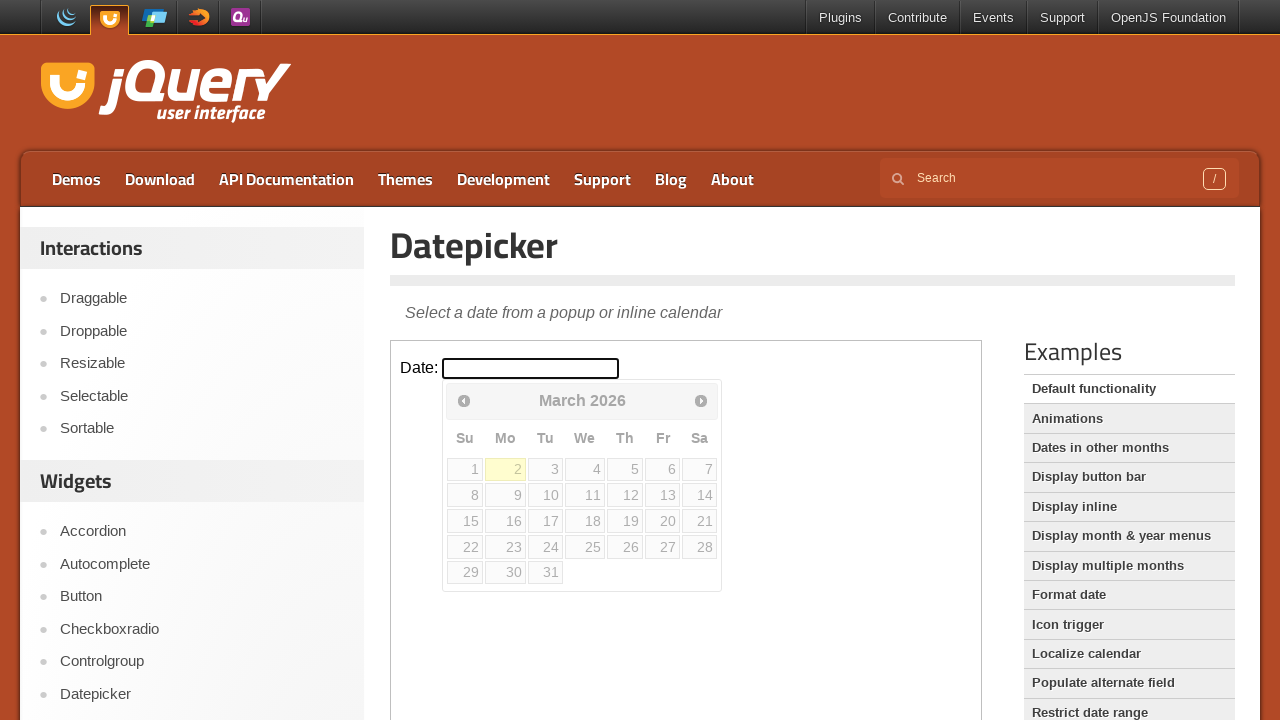

Retrieved current date picker state: March 2026
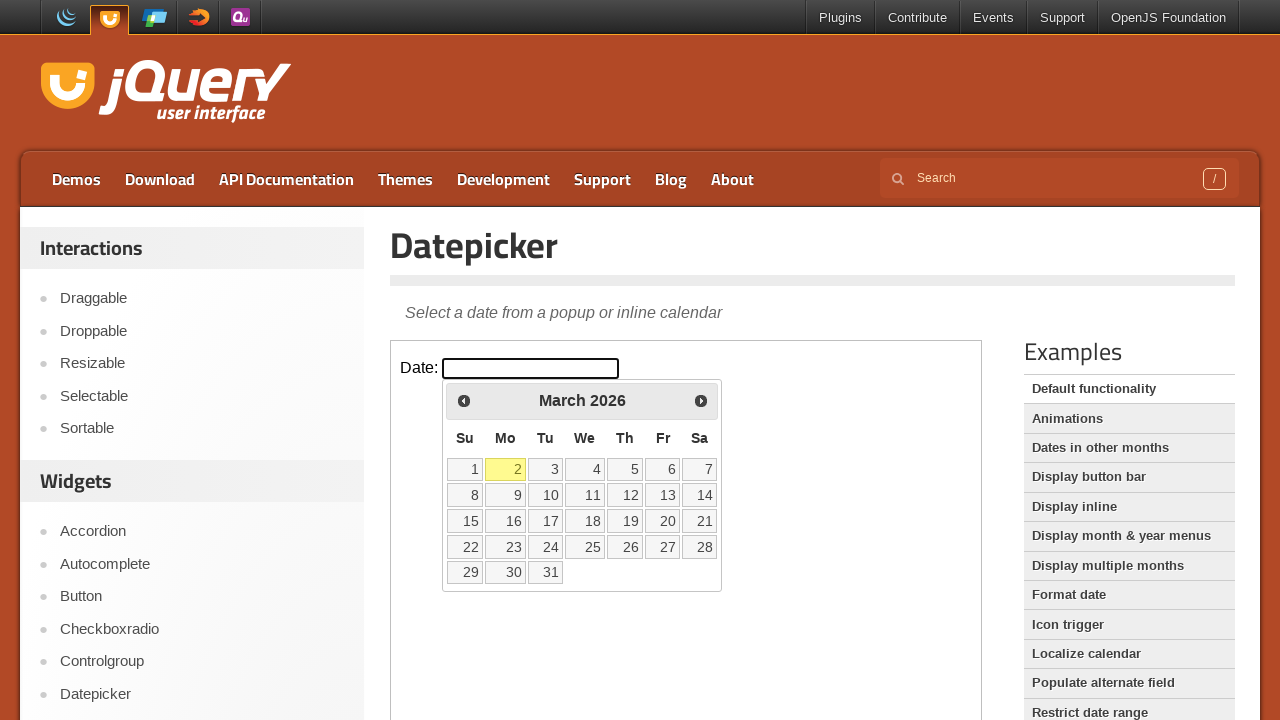

Clicked next button to navigate toward target date (August 2026) at (701, 400) on iframe.demo-frame >> internal:control=enter-frame >> span.ui-icon-circle-triangl
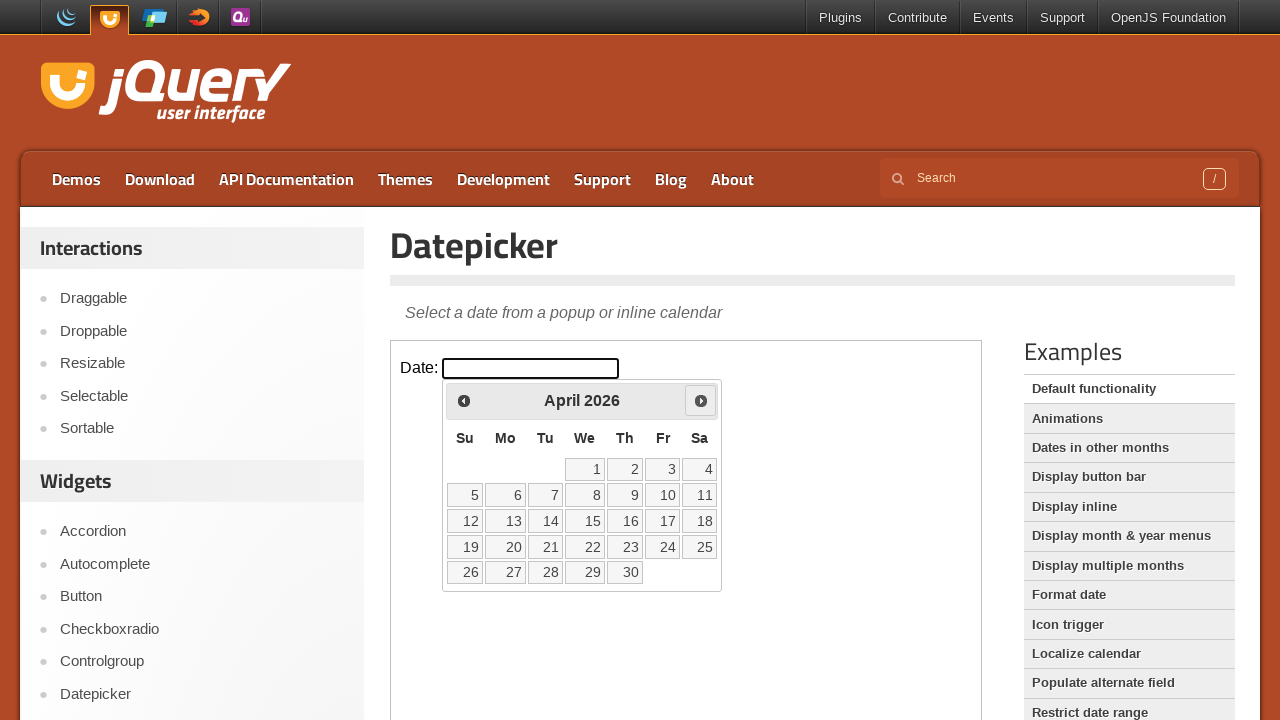

Waited for calendar to update after navigation
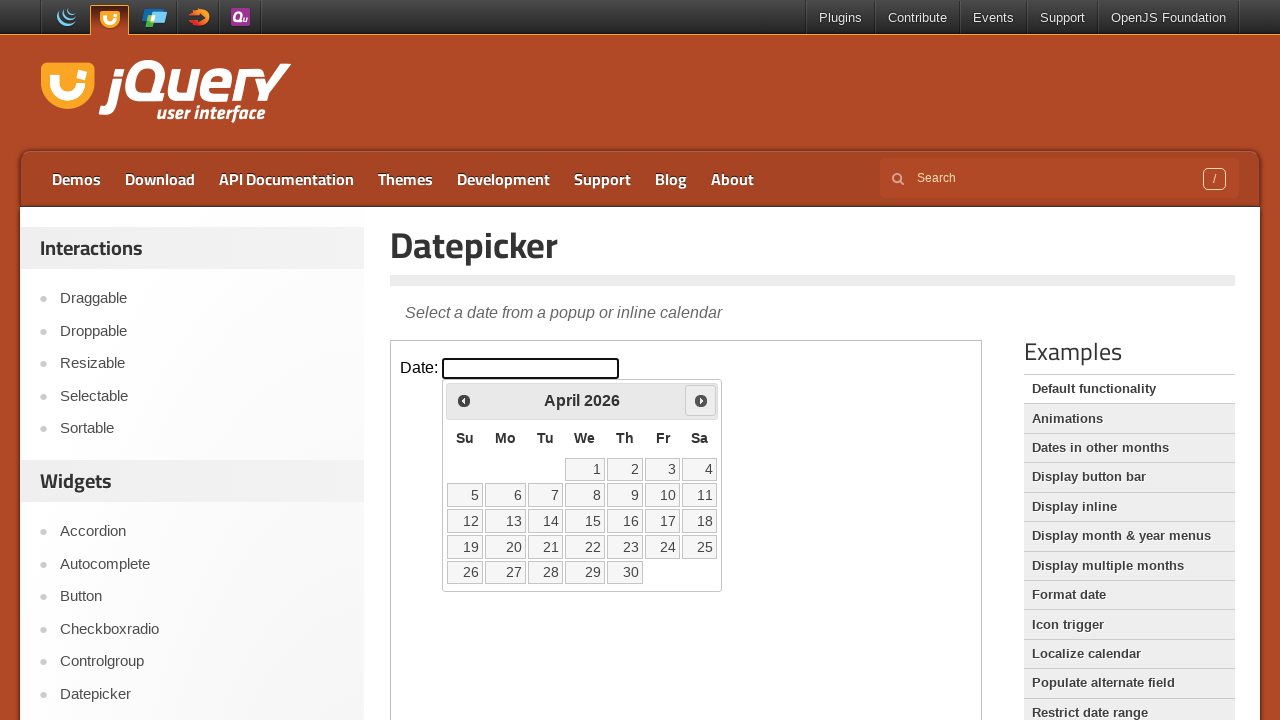

Retrieved current date picker state: April 2026
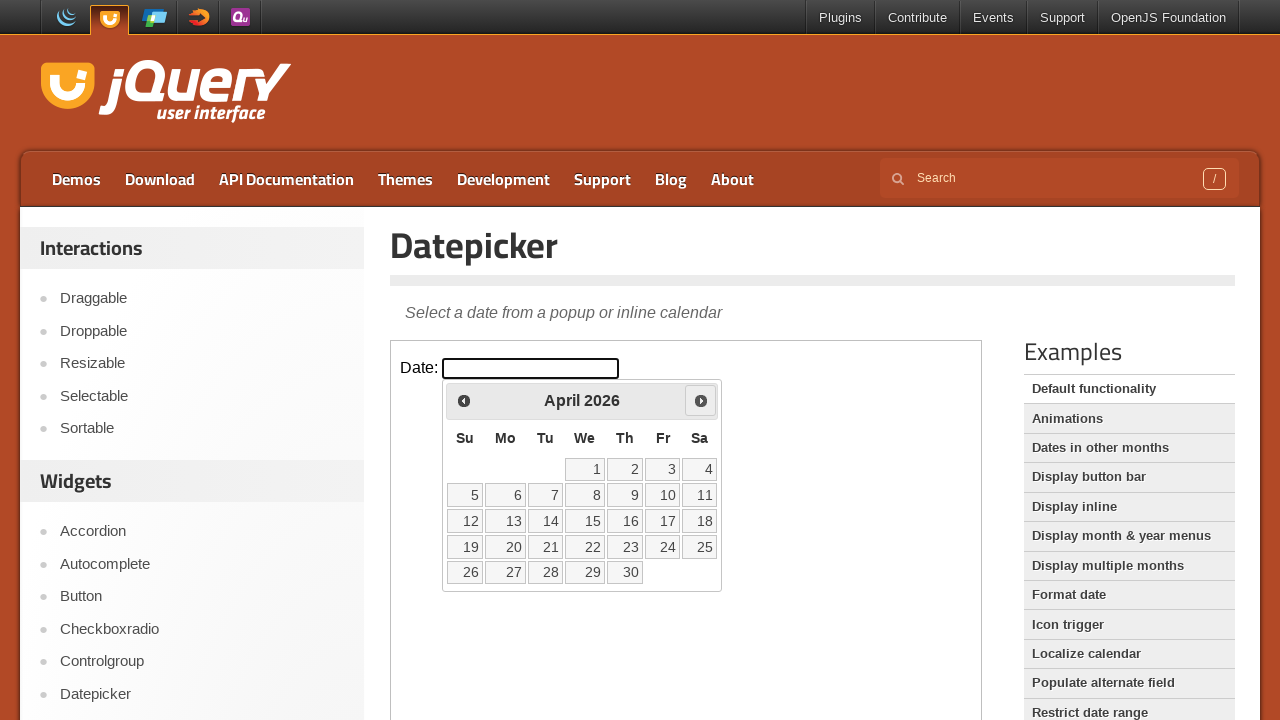

Clicked next button to navigate toward target date (August 2026) at (701, 400) on iframe.demo-frame >> internal:control=enter-frame >> span.ui-icon-circle-triangl
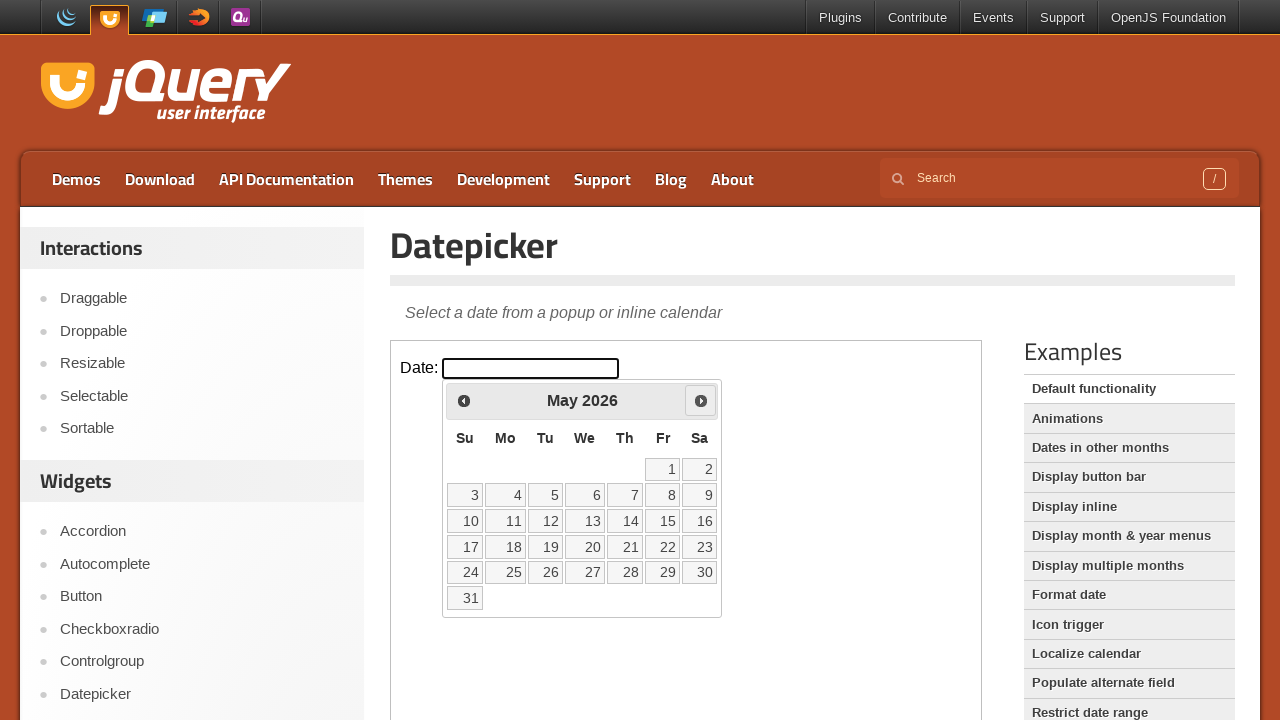

Waited for calendar to update after navigation
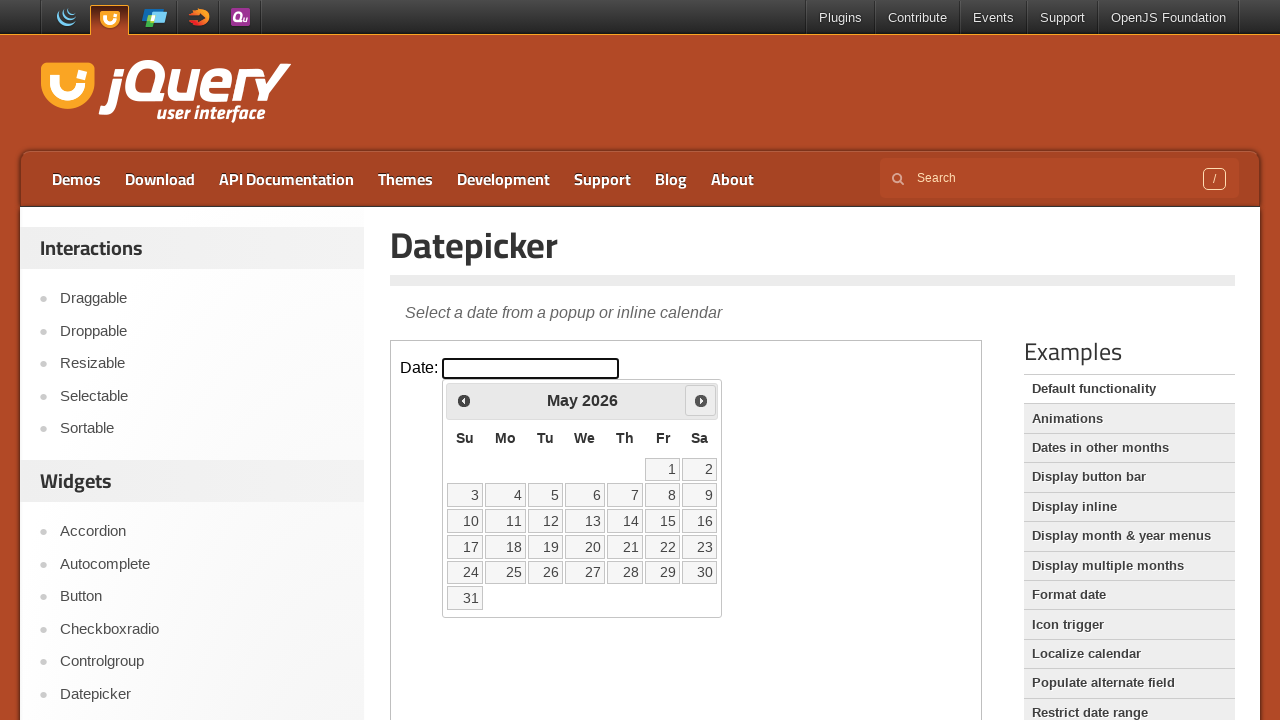

Retrieved current date picker state: May 2026
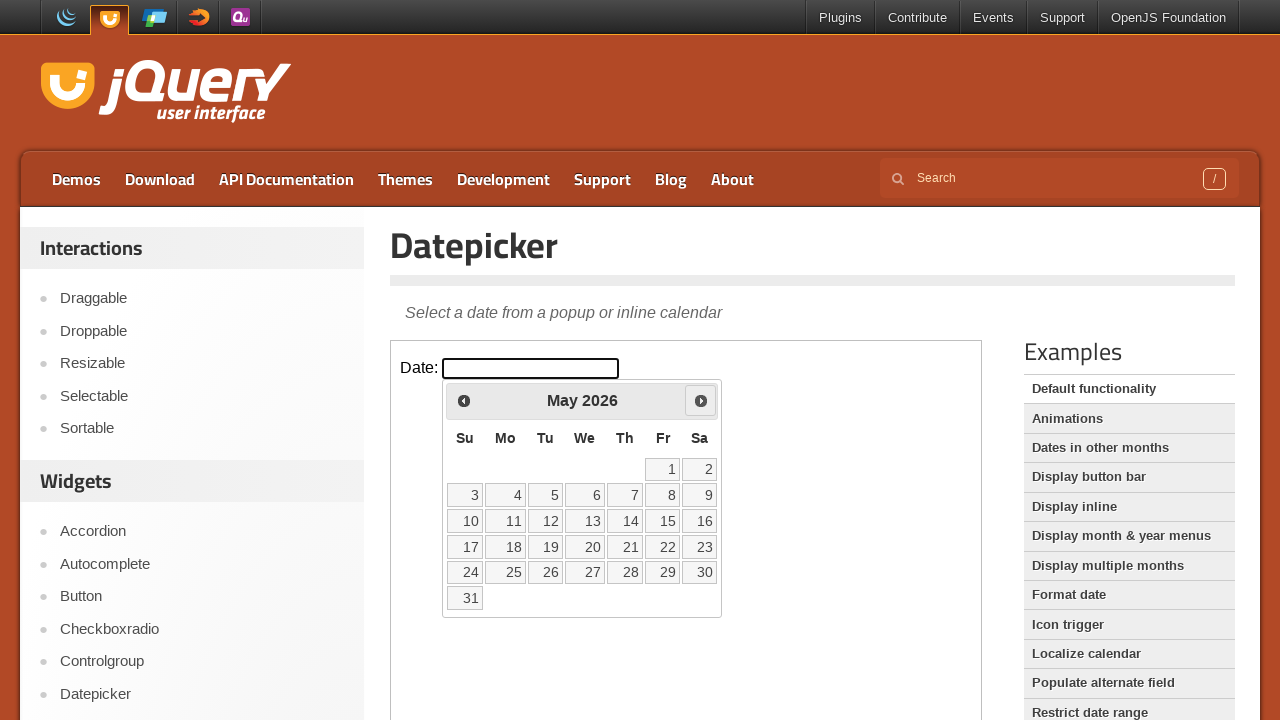

Clicked next button to navigate toward target date (August 2026) at (701, 400) on iframe.demo-frame >> internal:control=enter-frame >> span.ui-icon-circle-triangl
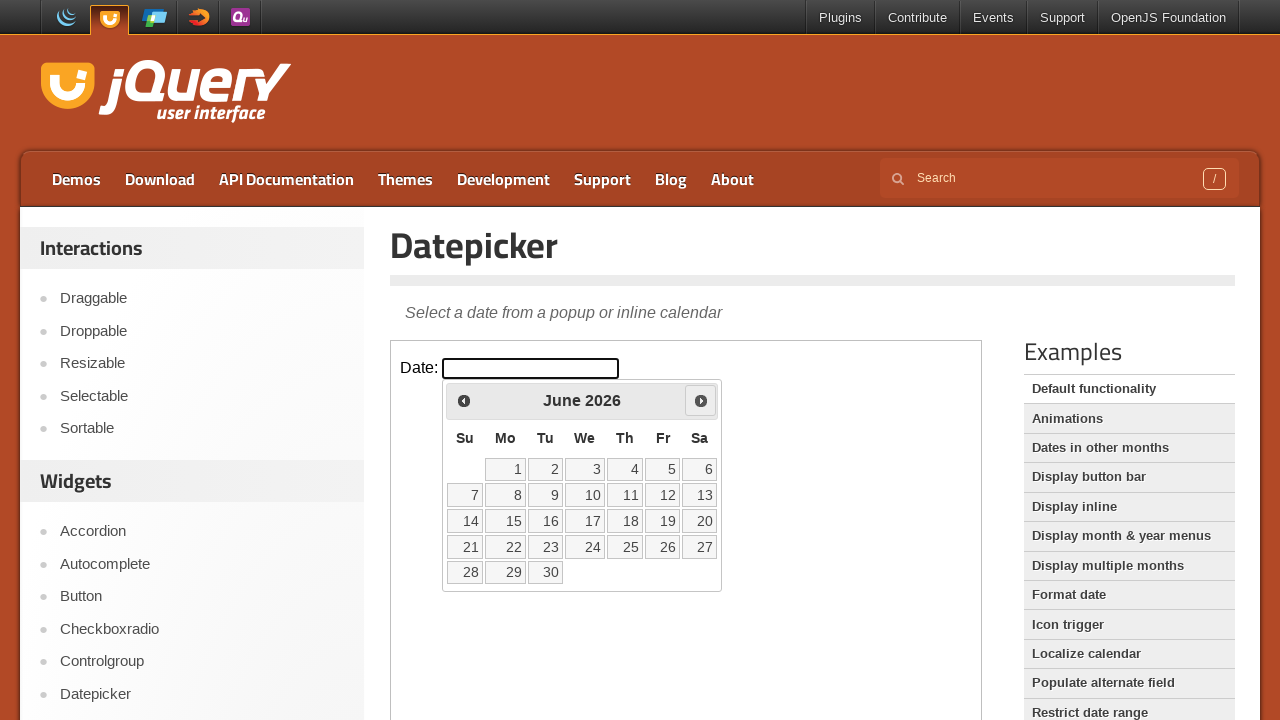

Waited for calendar to update after navigation
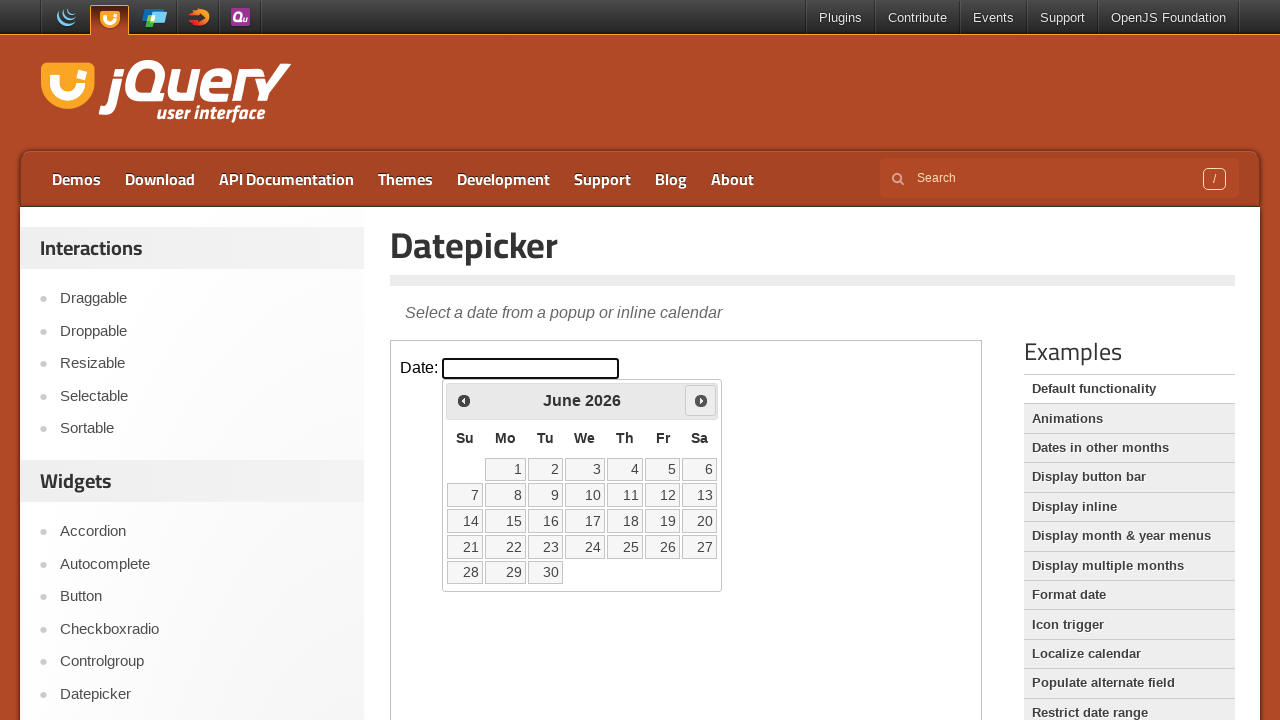

Retrieved current date picker state: June 2026
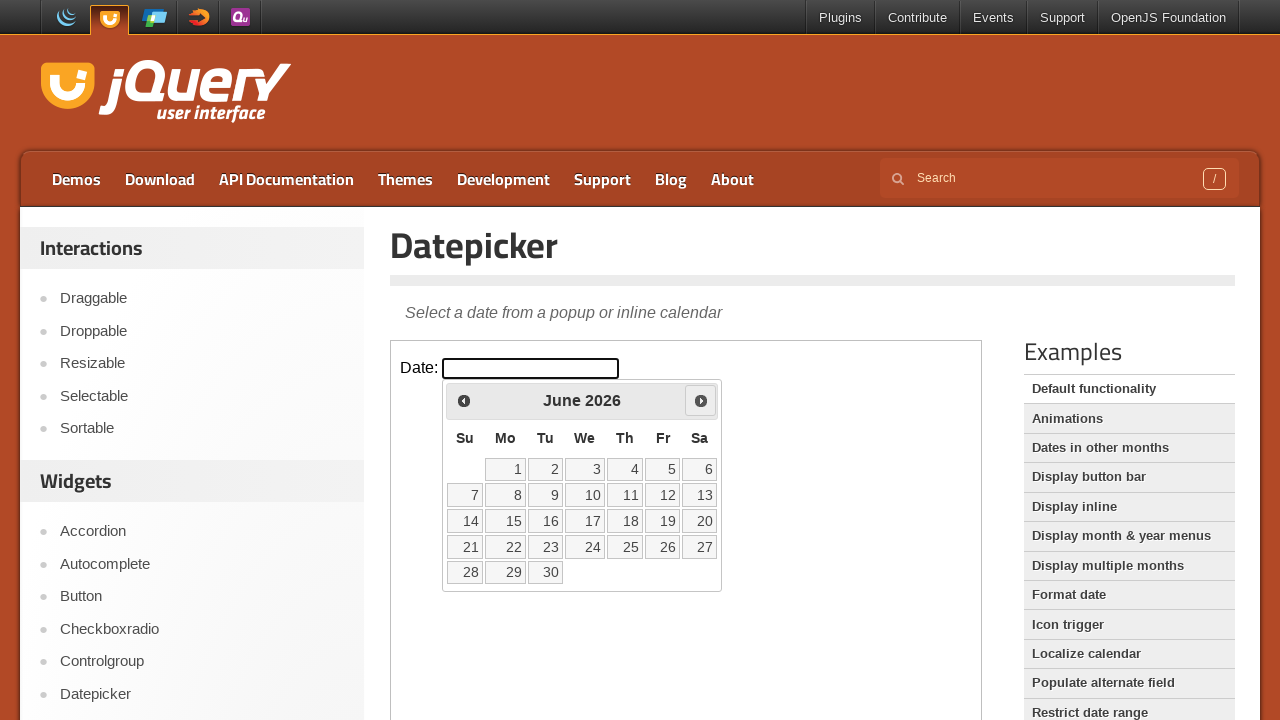

Clicked next button to navigate toward target date (August 2026) at (701, 400) on iframe.demo-frame >> internal:control=enter-frame >> span.ui-icon-circle-triangl
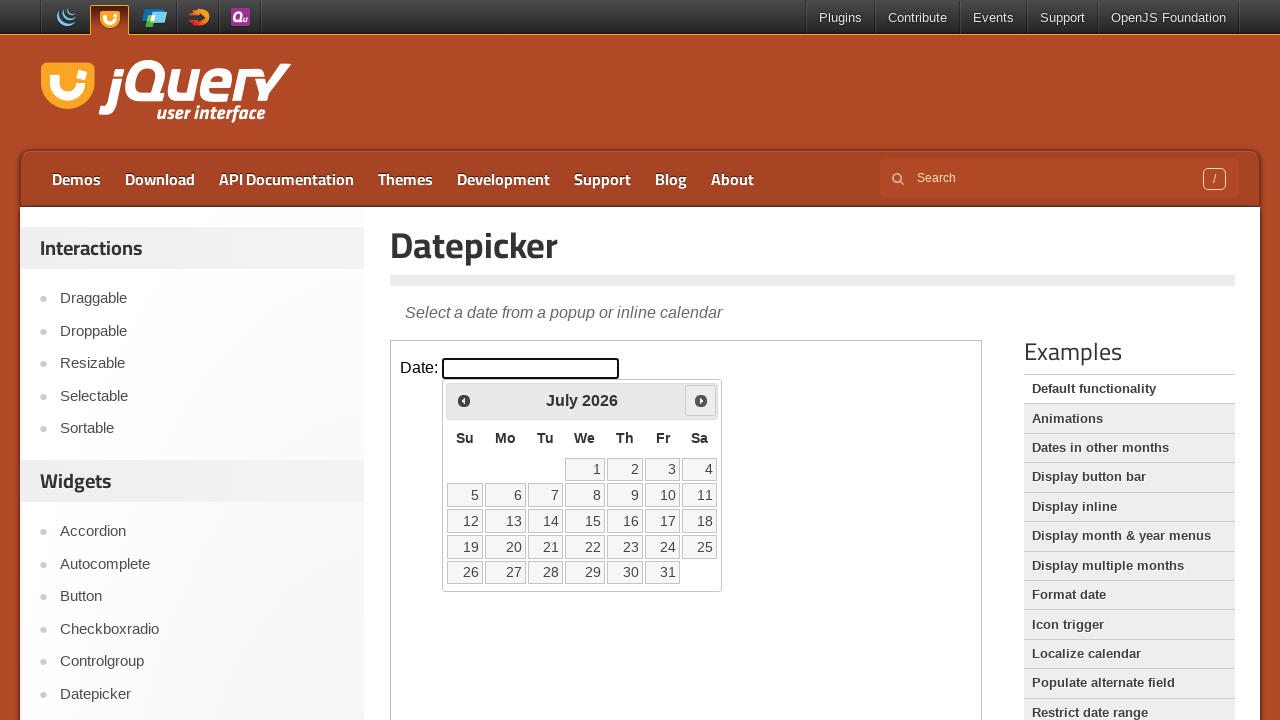

Waited for calendar to update after navigation
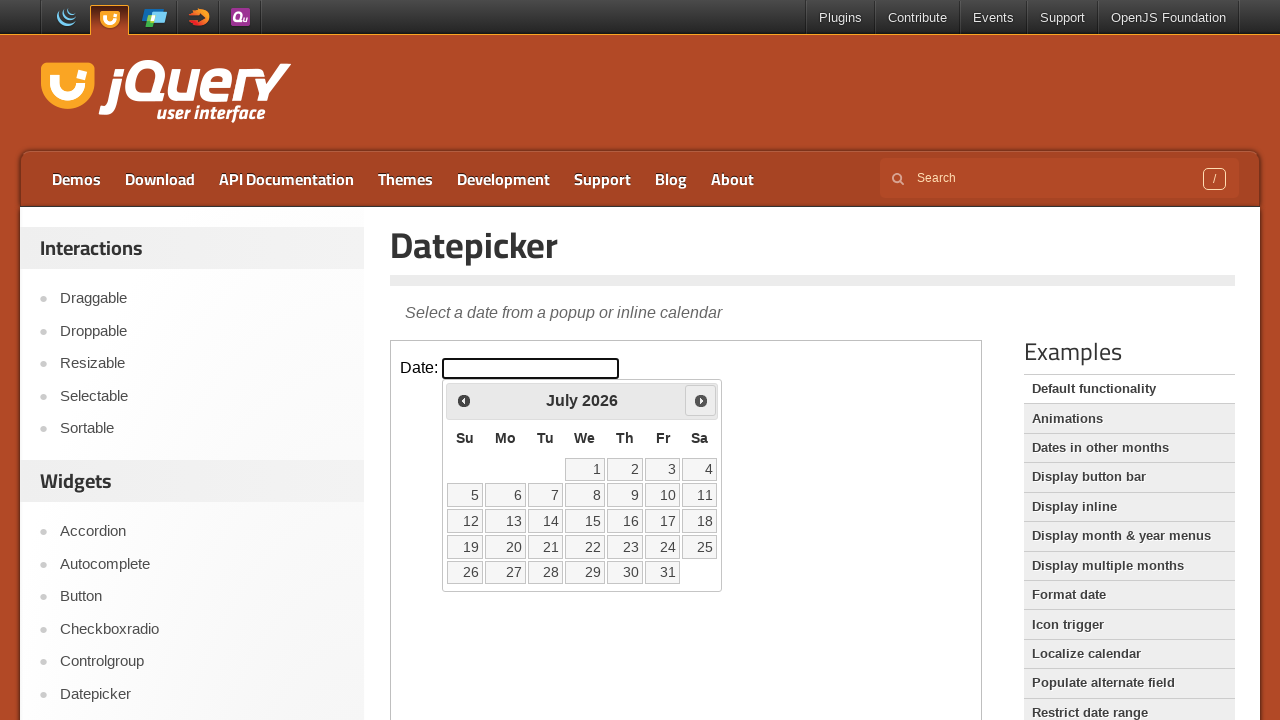

Retrieved current date picker state: July 2026
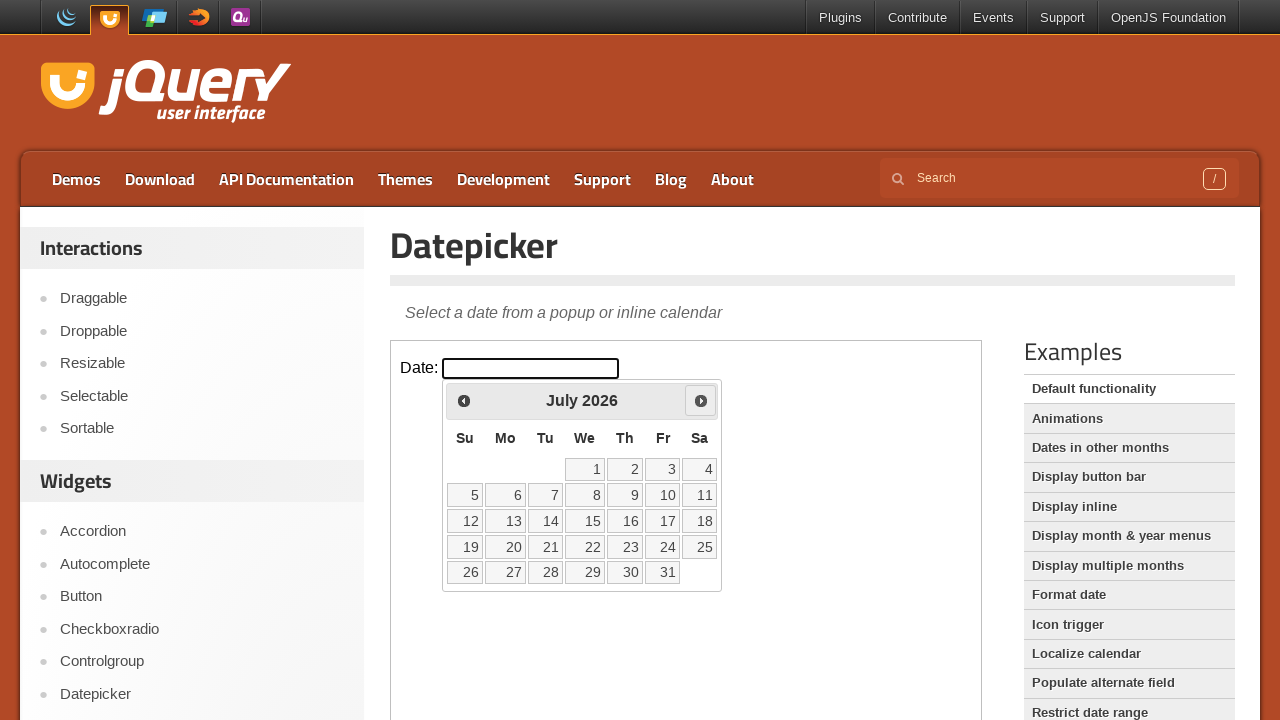

Clicked next button to navigate toward target date (August 2026) at (701, 400) on iframe.demo-frame >> internal:control=enter-frame >> span.ui-icon-circle-triangl
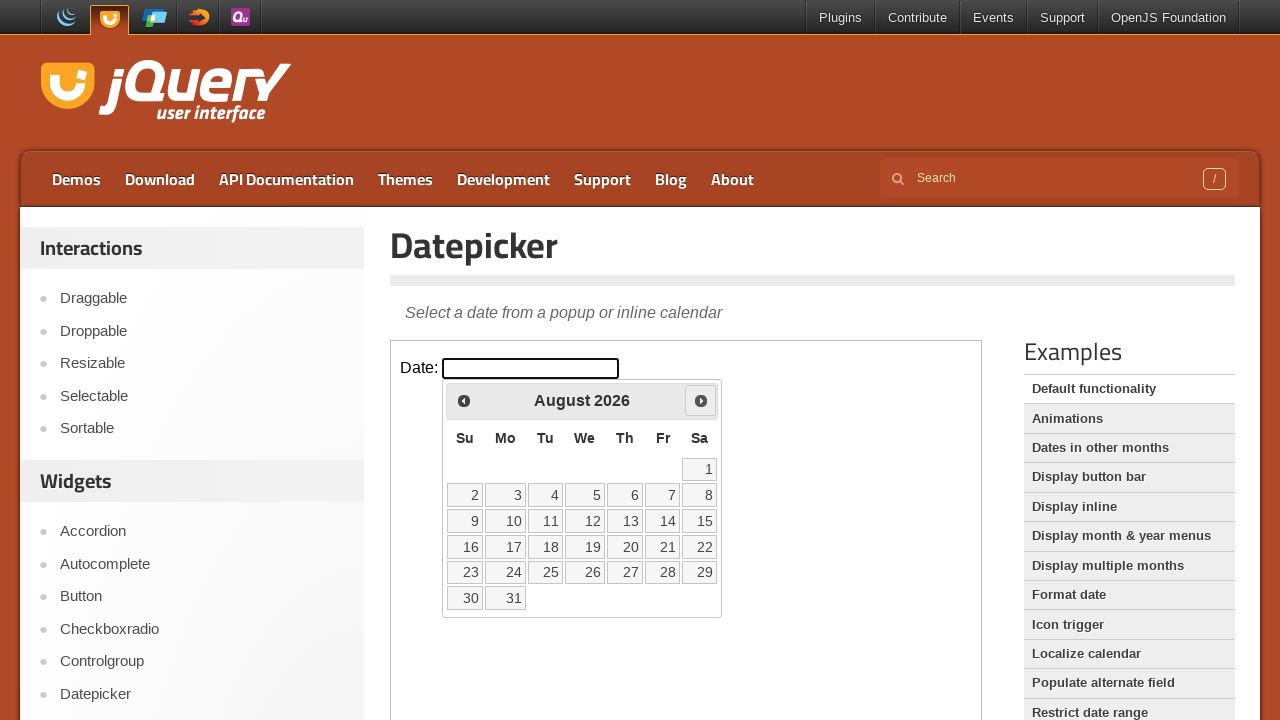

Waited for calendar to update after navigation
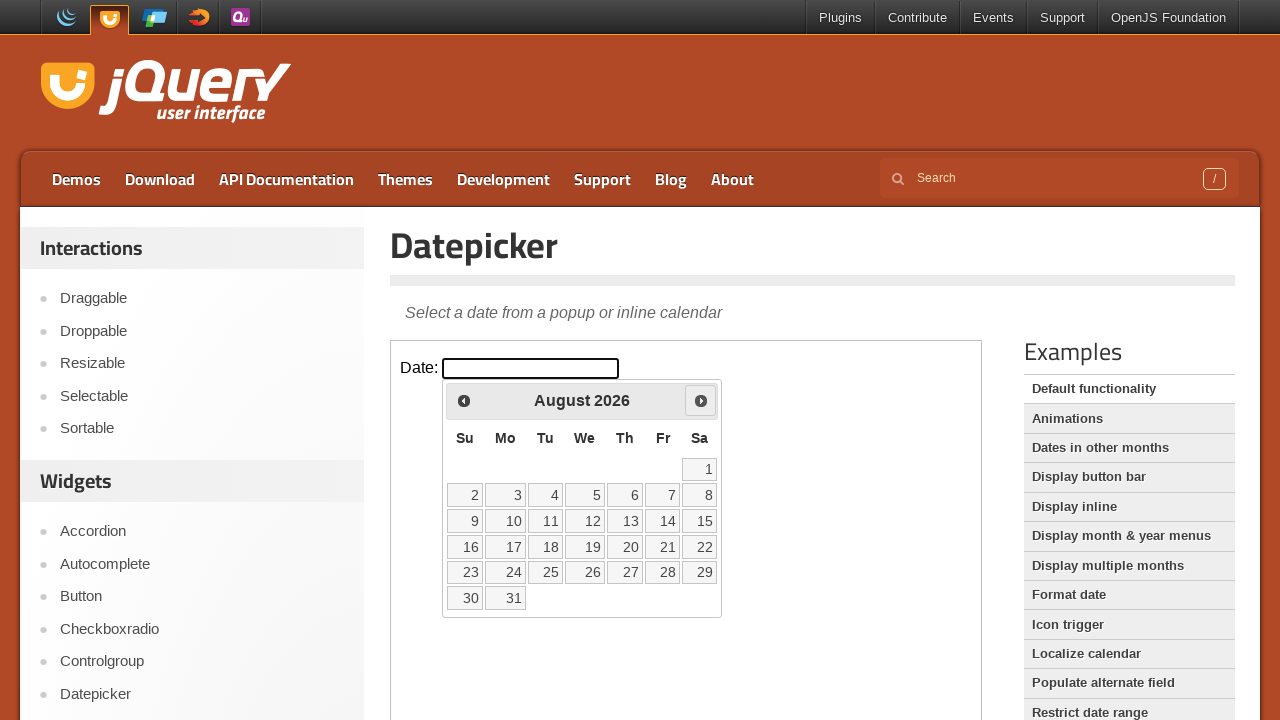

Retrieved current date picker state: August 2026
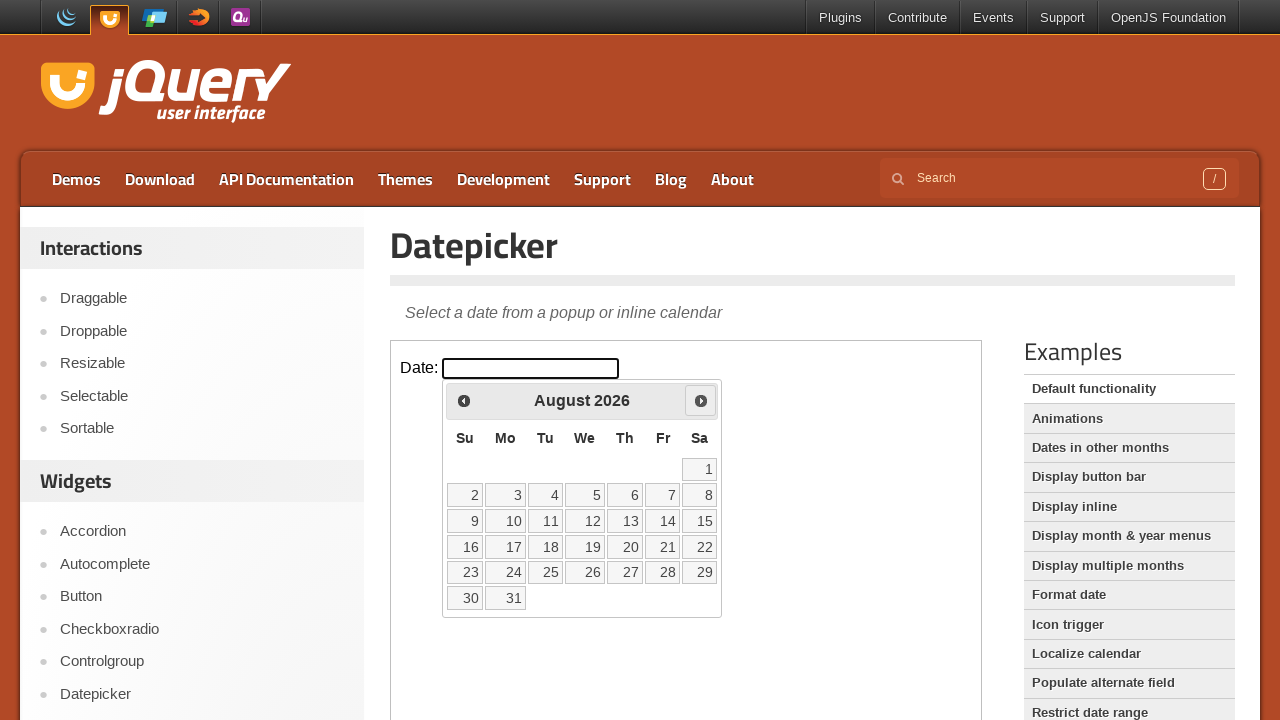

Selected date 20 from the calendar for August 2026 at (625, 547) on iframe.demo-frame >> internal:control=enter-frame >> table.ui-datepicker-calenda
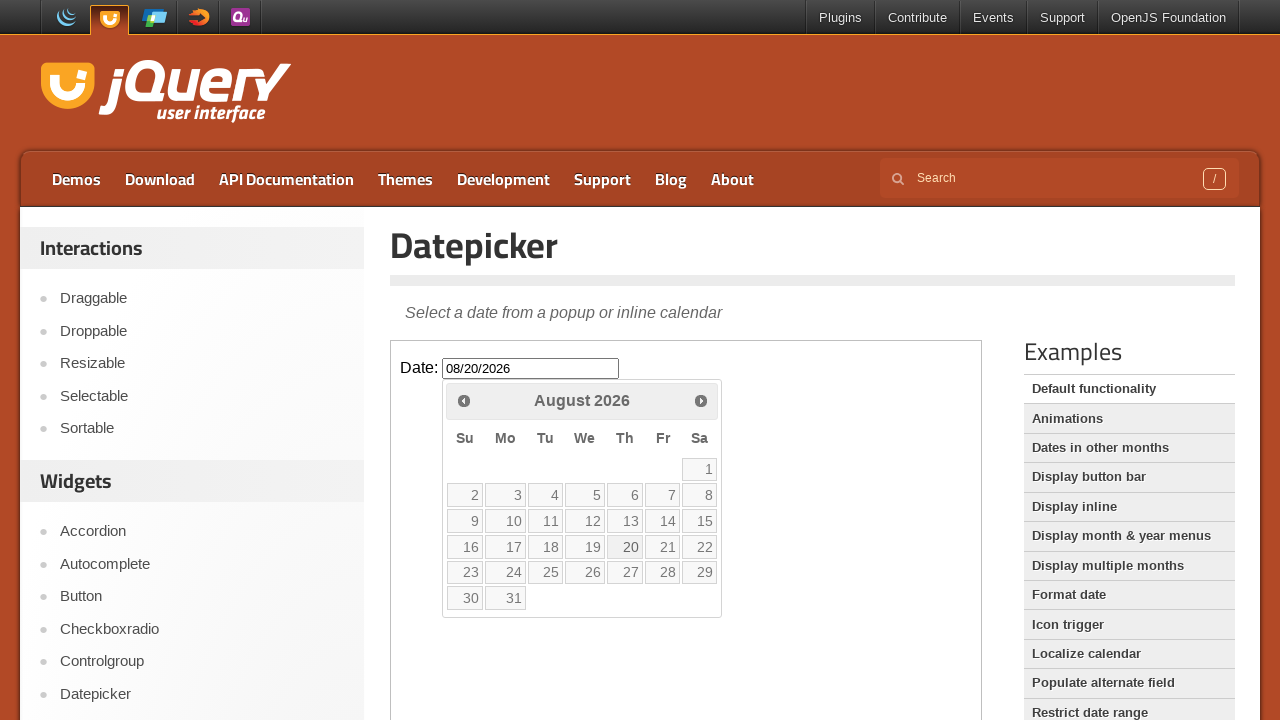

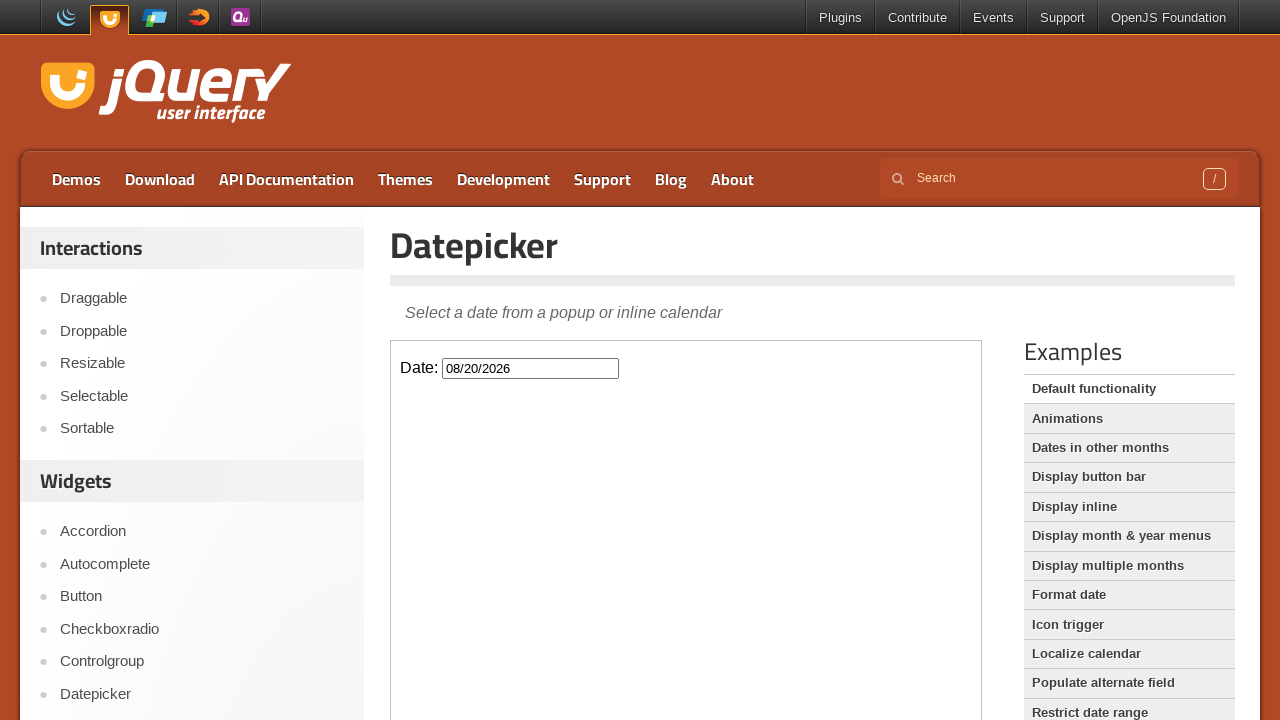